Navigates to Swarthmore College course catalog departments page and clicks on the first department link to view its courses

Starting URL: https://catalog.swarthmore.edu/content.php?catoid=7&navoid=194

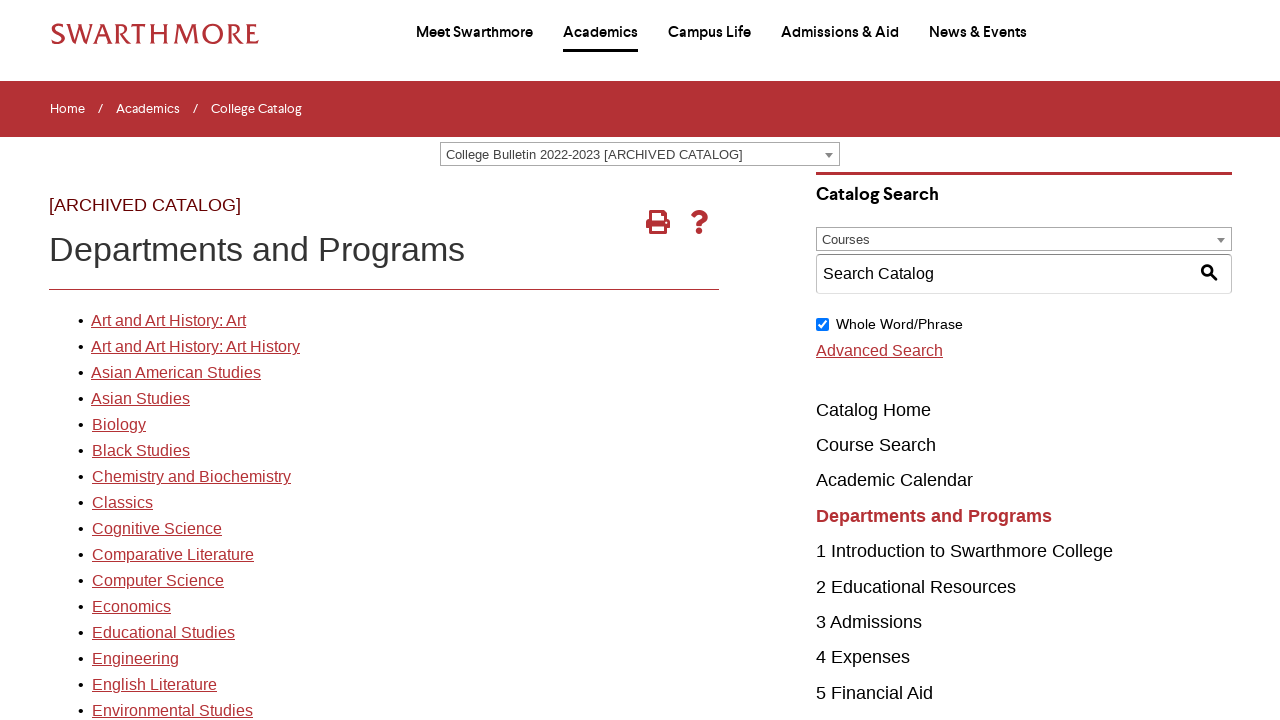

Waited for departments list to load on Swarthmore College course catalog
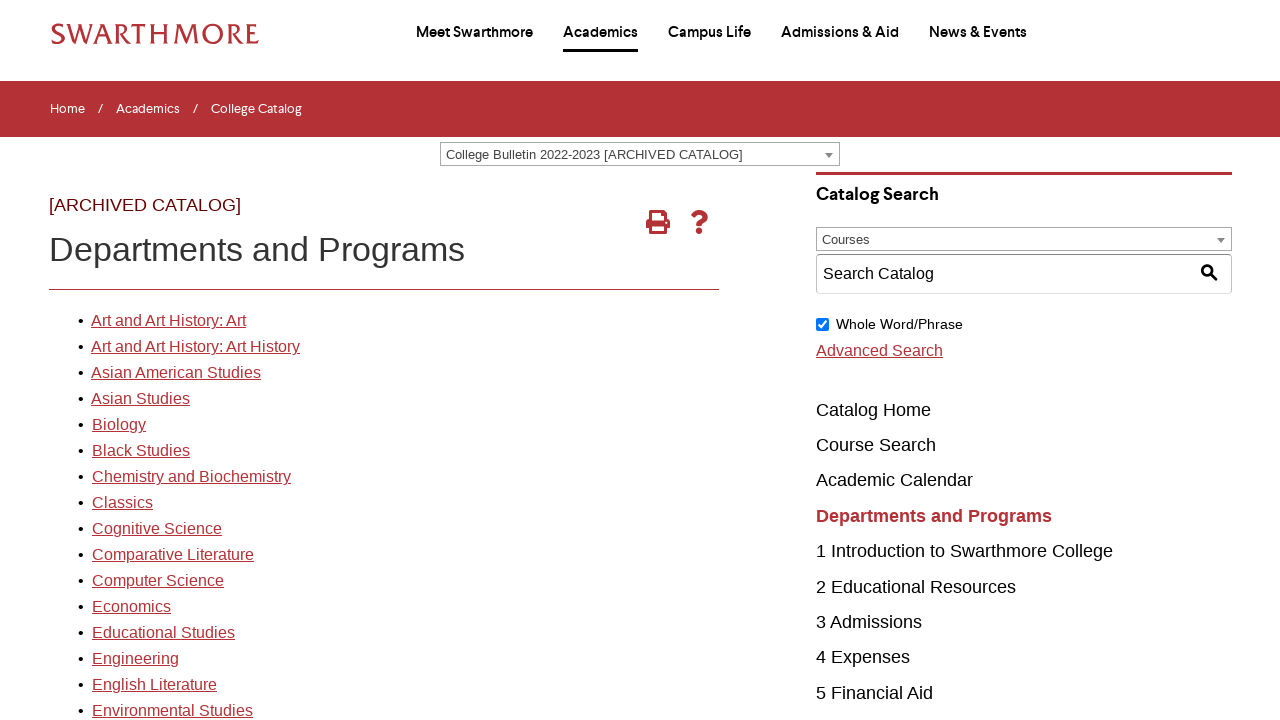

Clicked on the first department link at (168, 321) on xpath=//*[@id="gateway-page"]/body/table/tbody/tr[3]/td[1]/table/tbody/tr[2]/td[
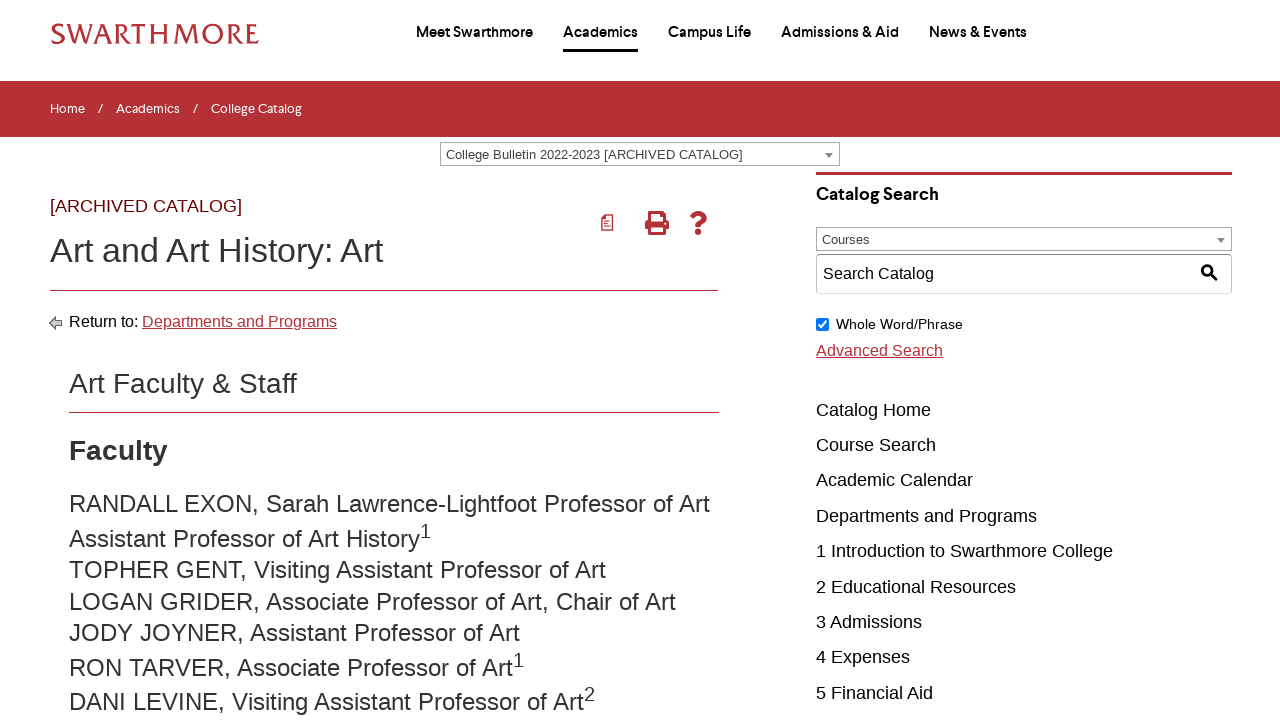

Department page loaded successfully
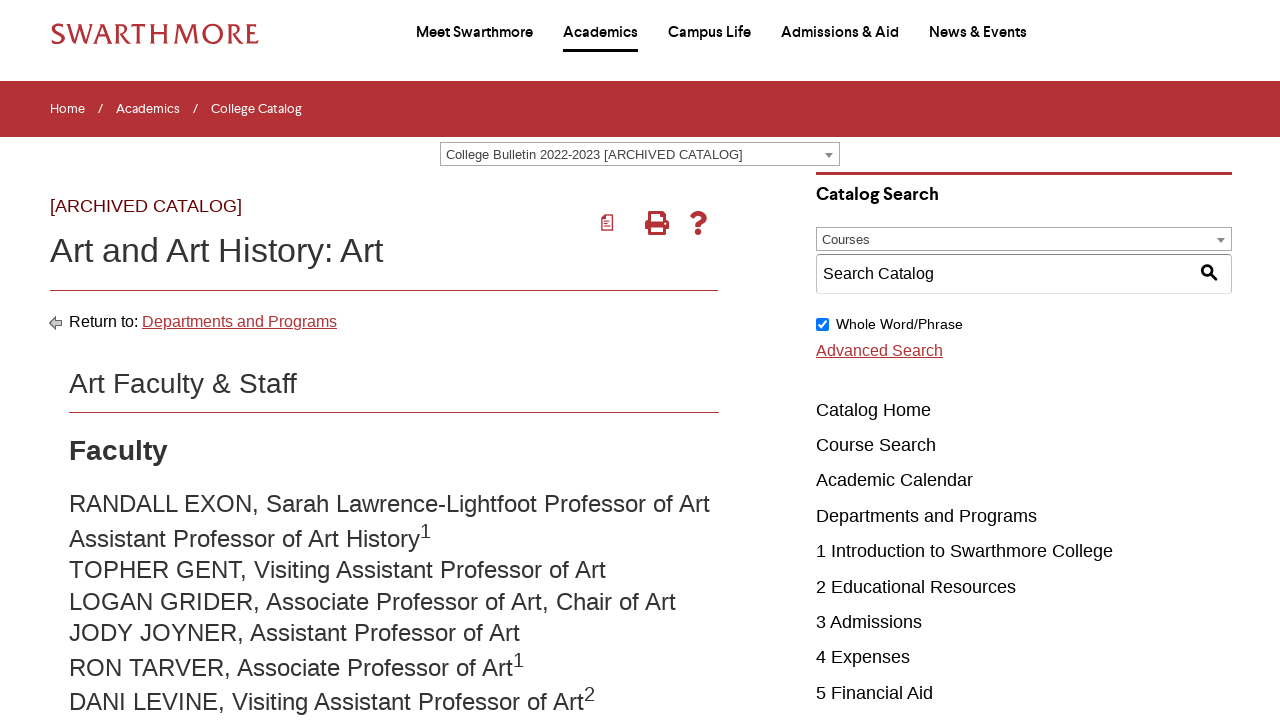

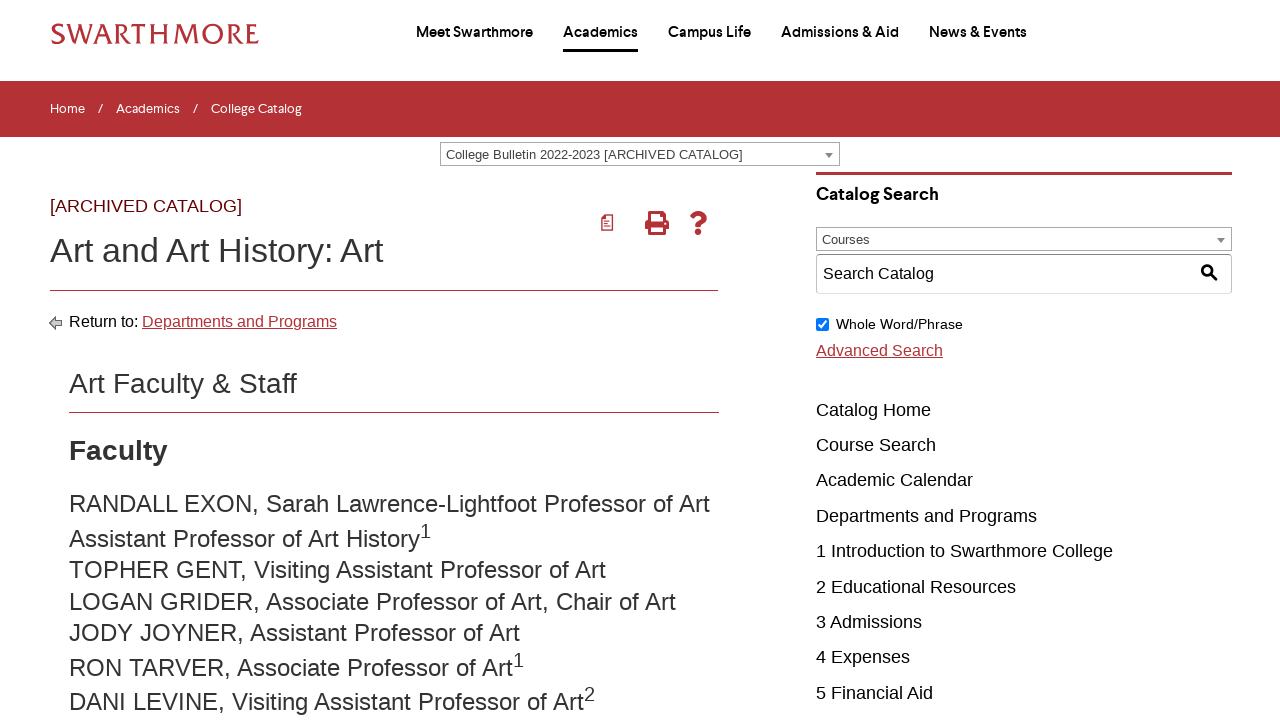